Tests browser alert handling by clicking a confirm button, waiting for the alert to appear, and dismissing it

Starting URL: https://demoqa.com/alerts

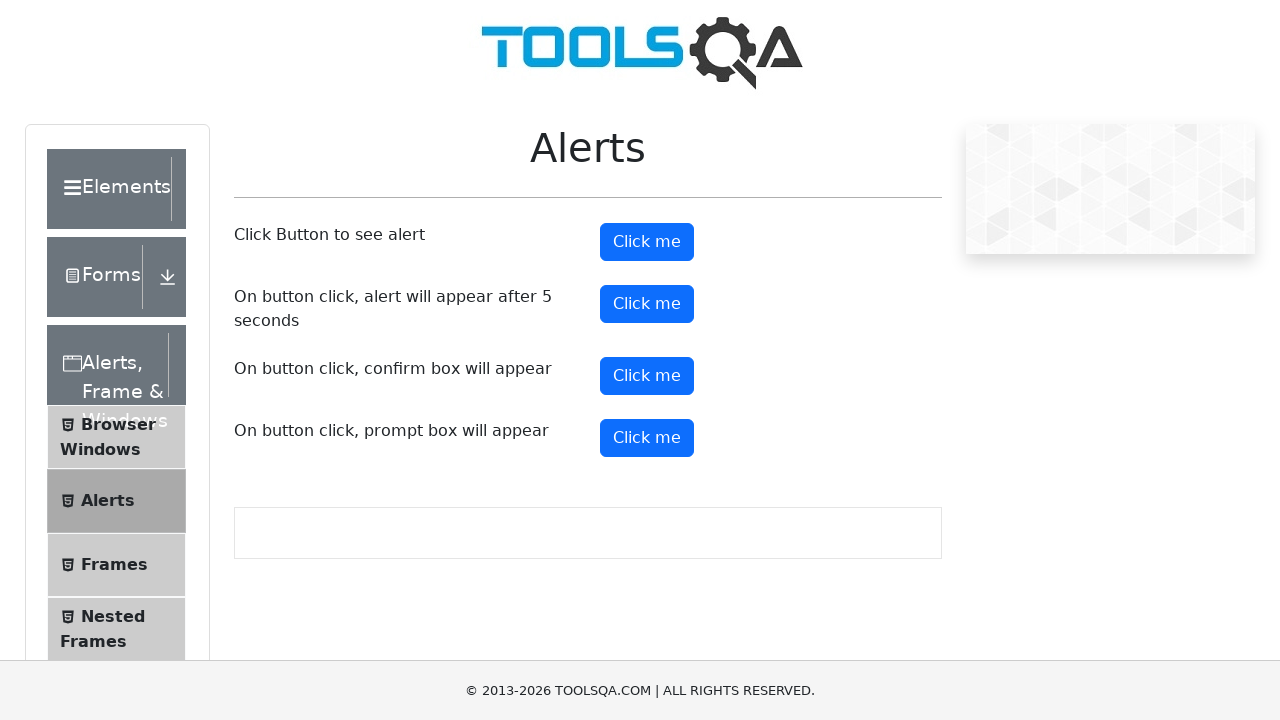

Set up dialog handler to dismiss confirm alerts
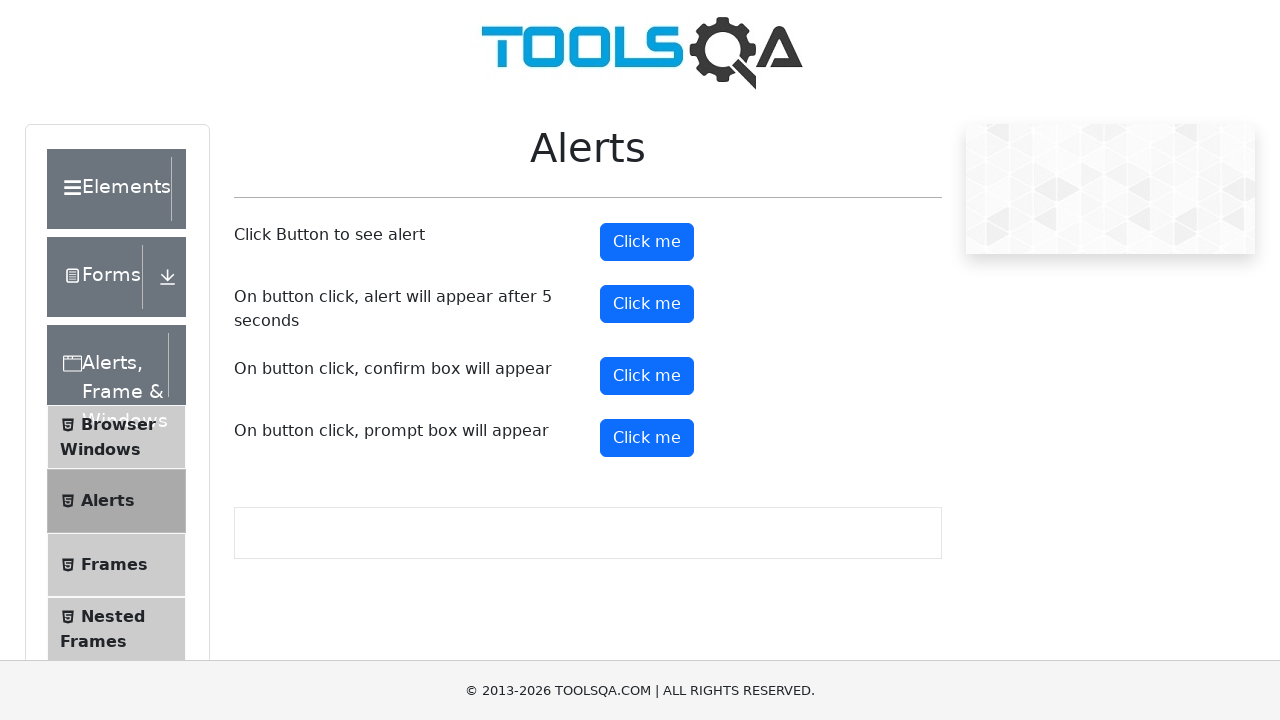

Clicked confirm button to trigger alert at (647, 376) on #confirmButton
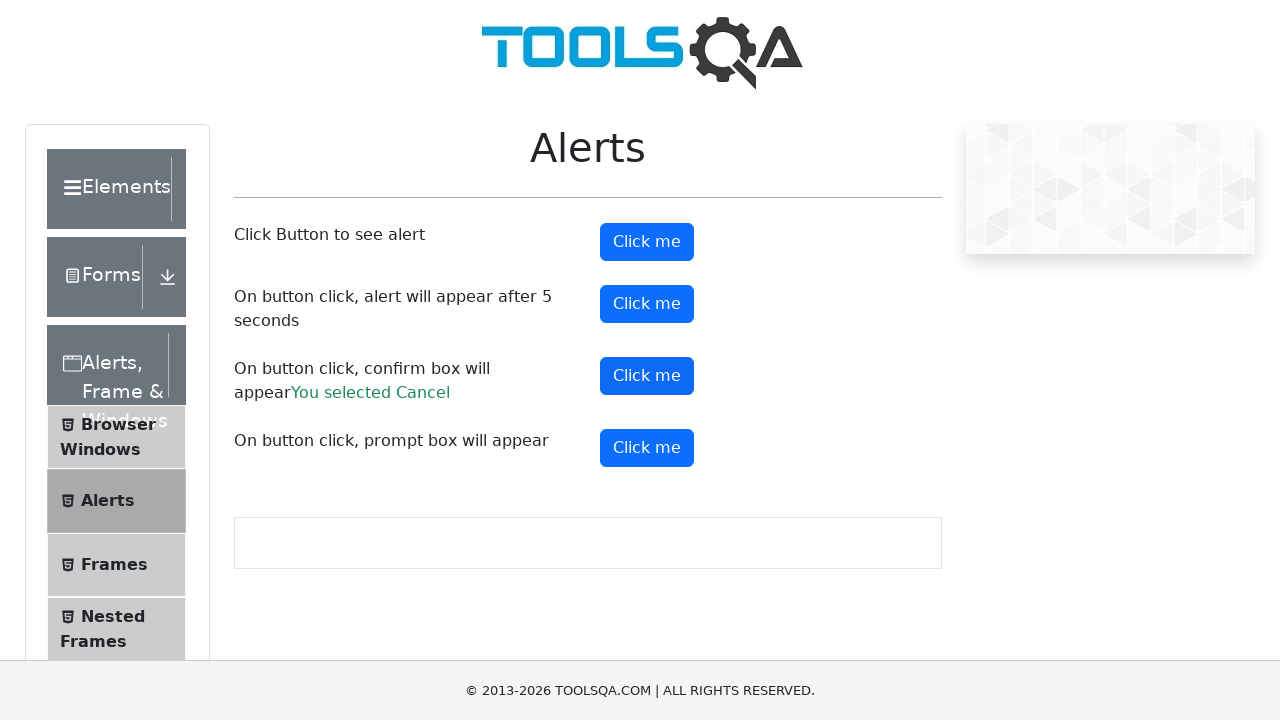

Confirm alert was dismissed and result text appeared
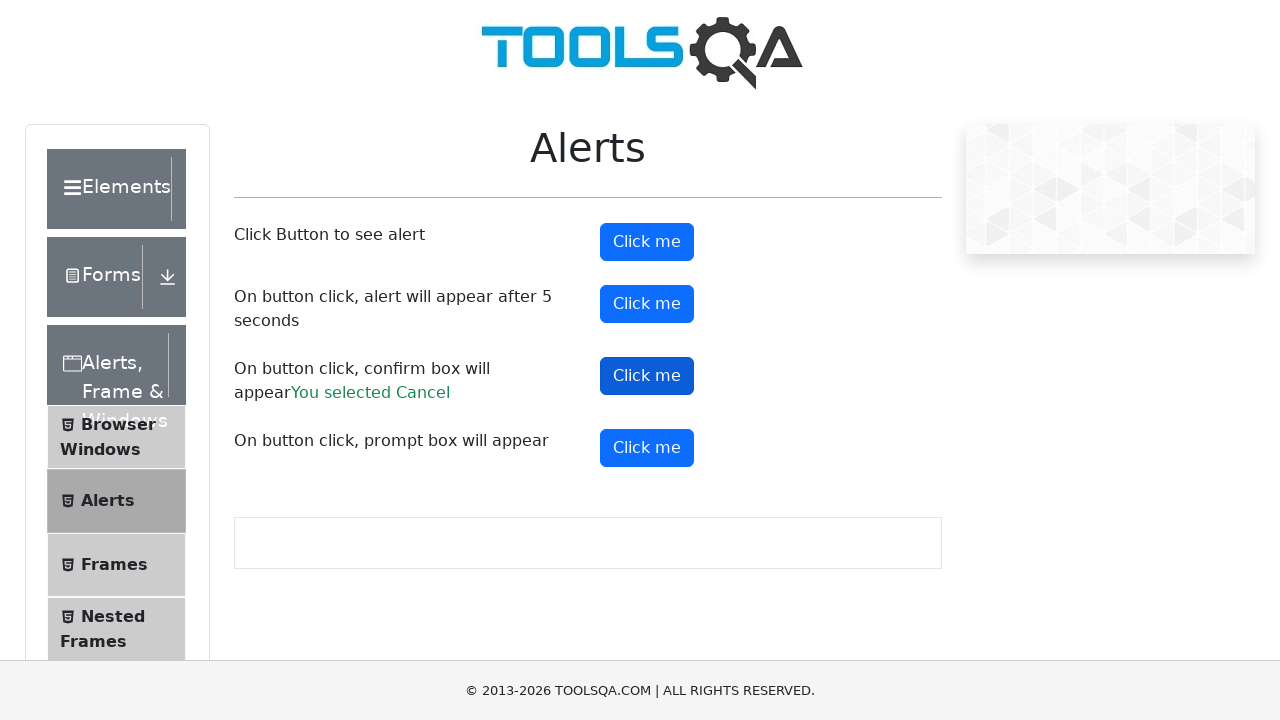

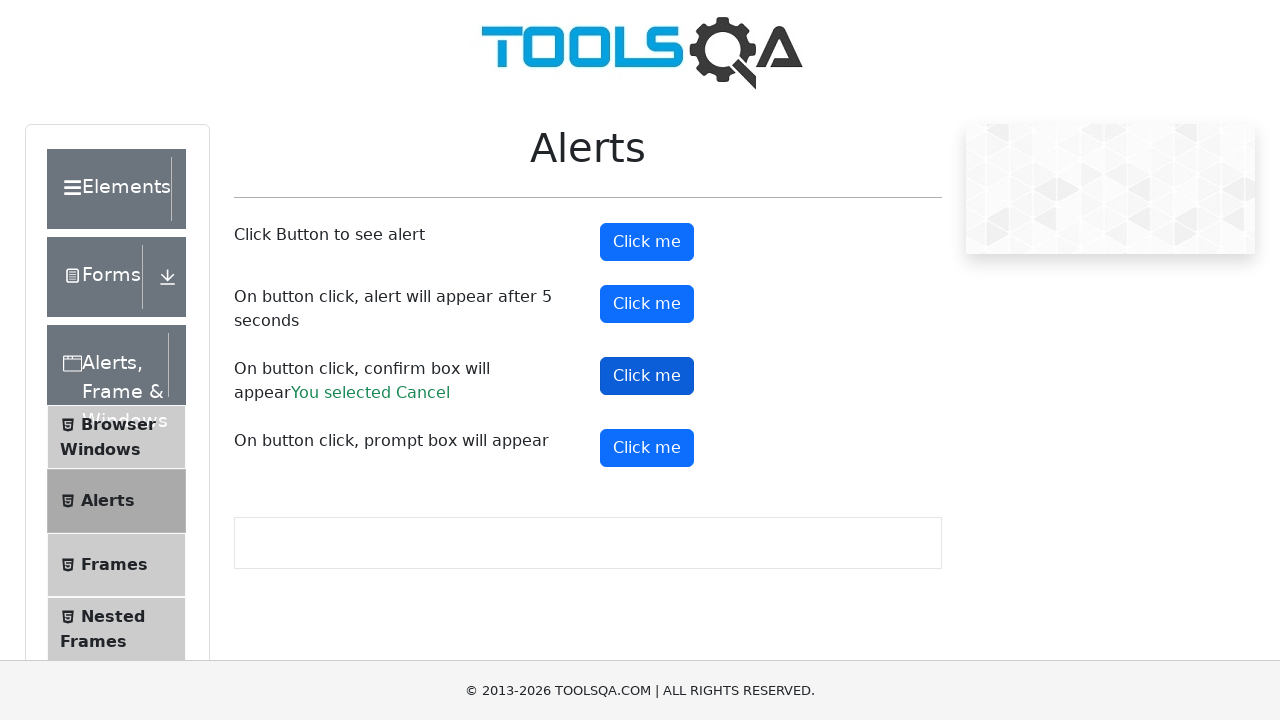